Tests that edits are cancelled when pressing Escape key

Starting URL: https://demo.playwright.dev/todomvc

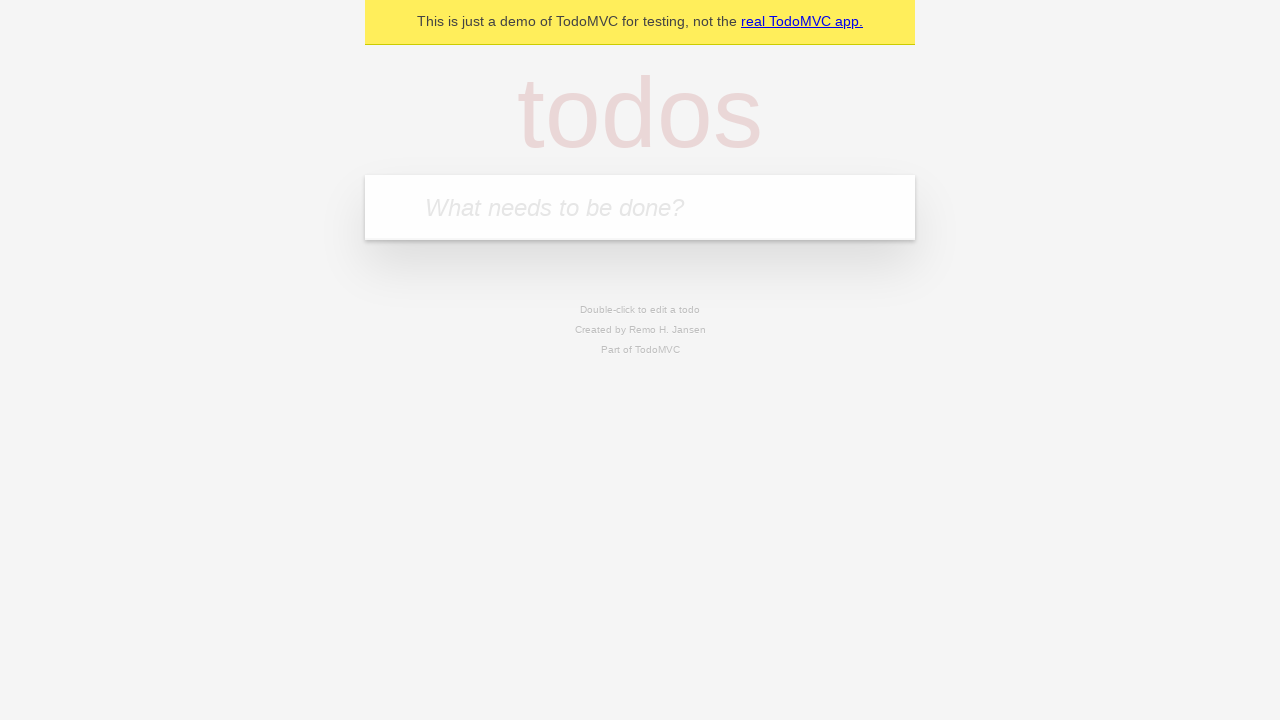

Filled input field with 'buy some cheese' on internal:attr=[placeholder="What needs to be done?"i]
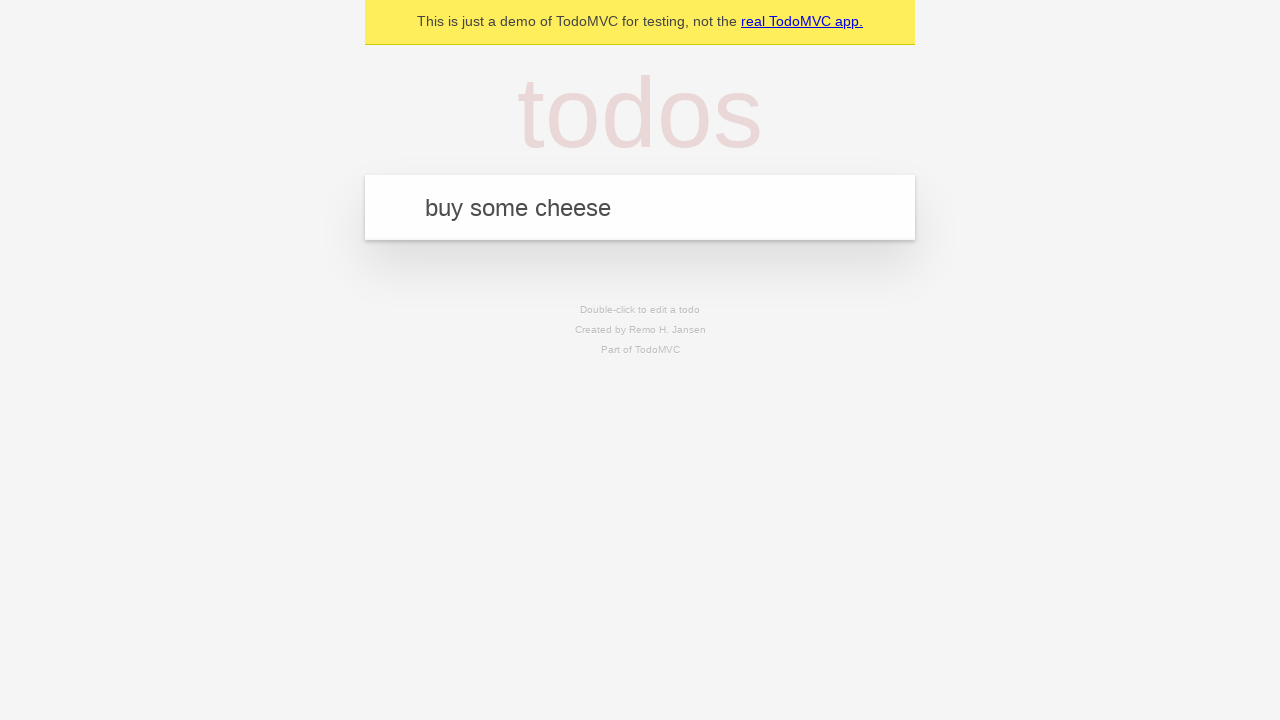

Pressed Enter to add first todo on internal:attr=[placeholder="What needs to be done?"i]
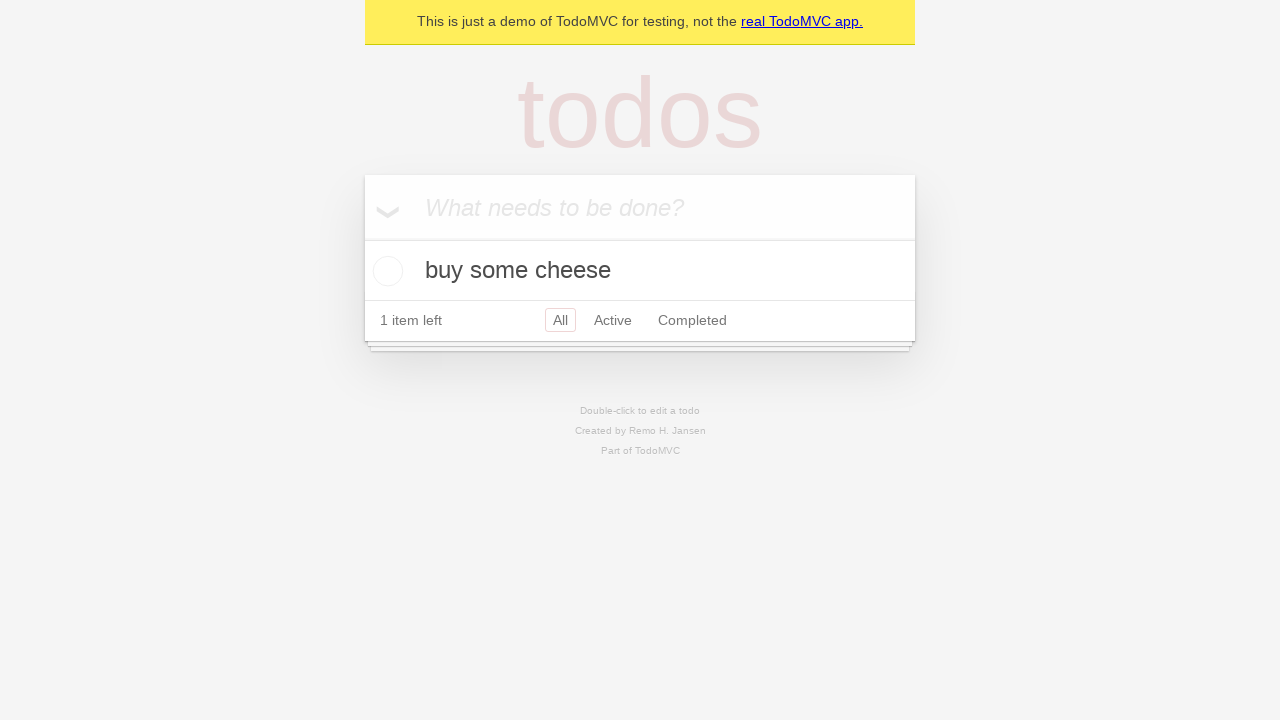

Filled input field with 'feed the cat' on internal:attr=[placeholder="What needs to be done?"i]
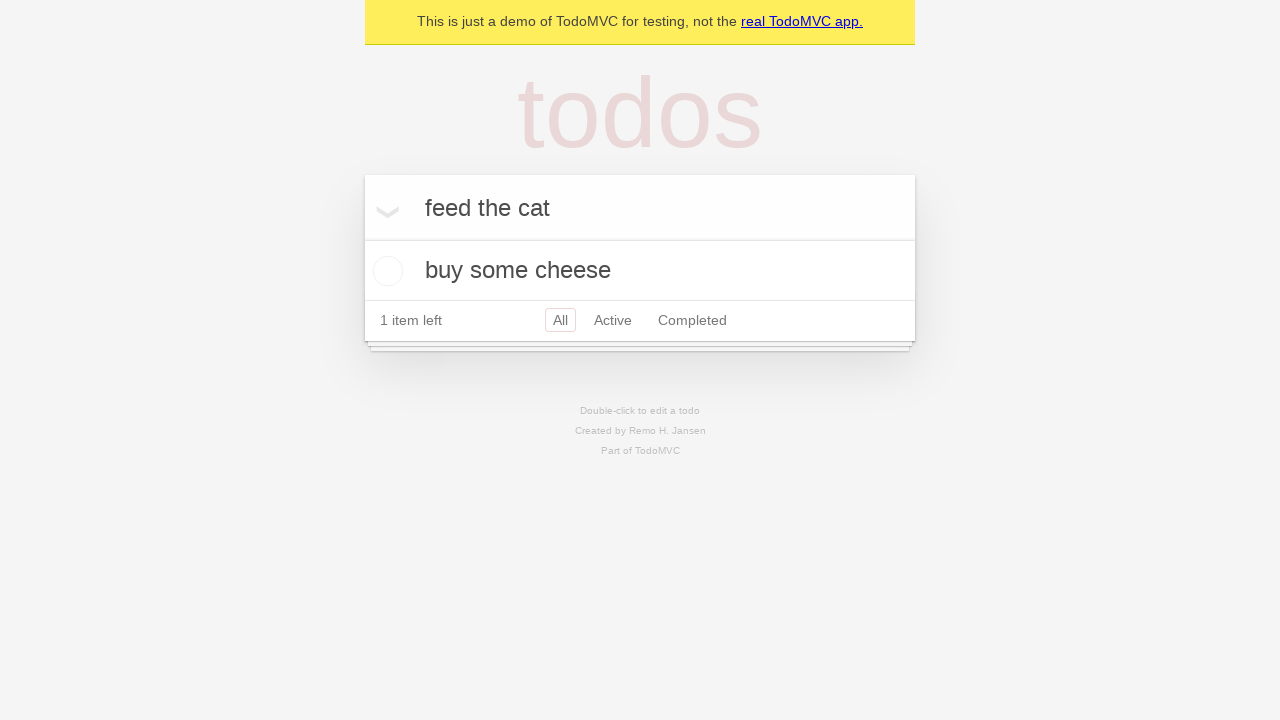

Pressed Enter to add second todo on internal:attr=[placeholder="What needs to be done?"i]
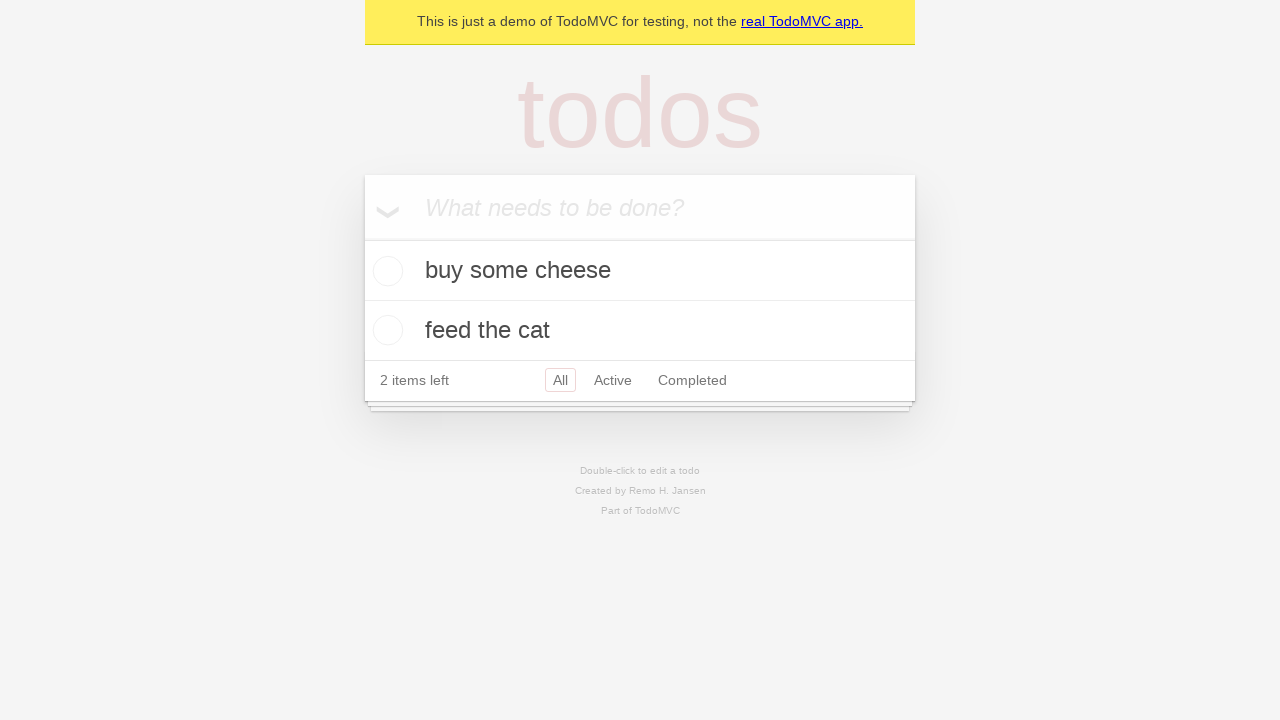

Filled input field with 'book a doctors appointment' on internal:attr=[placeholder="What needs to be done?"i]
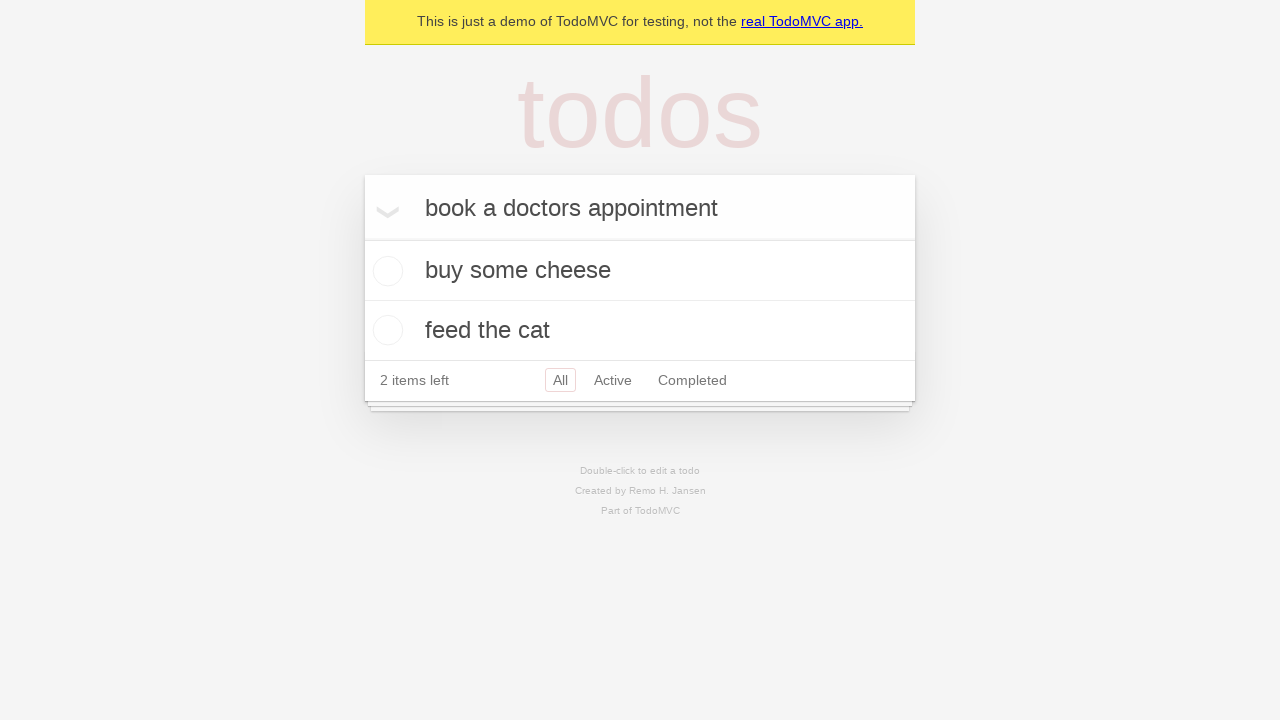

Pressed Enter to add third todo on internal:attr=[placeholder="What needs to be done?"i]
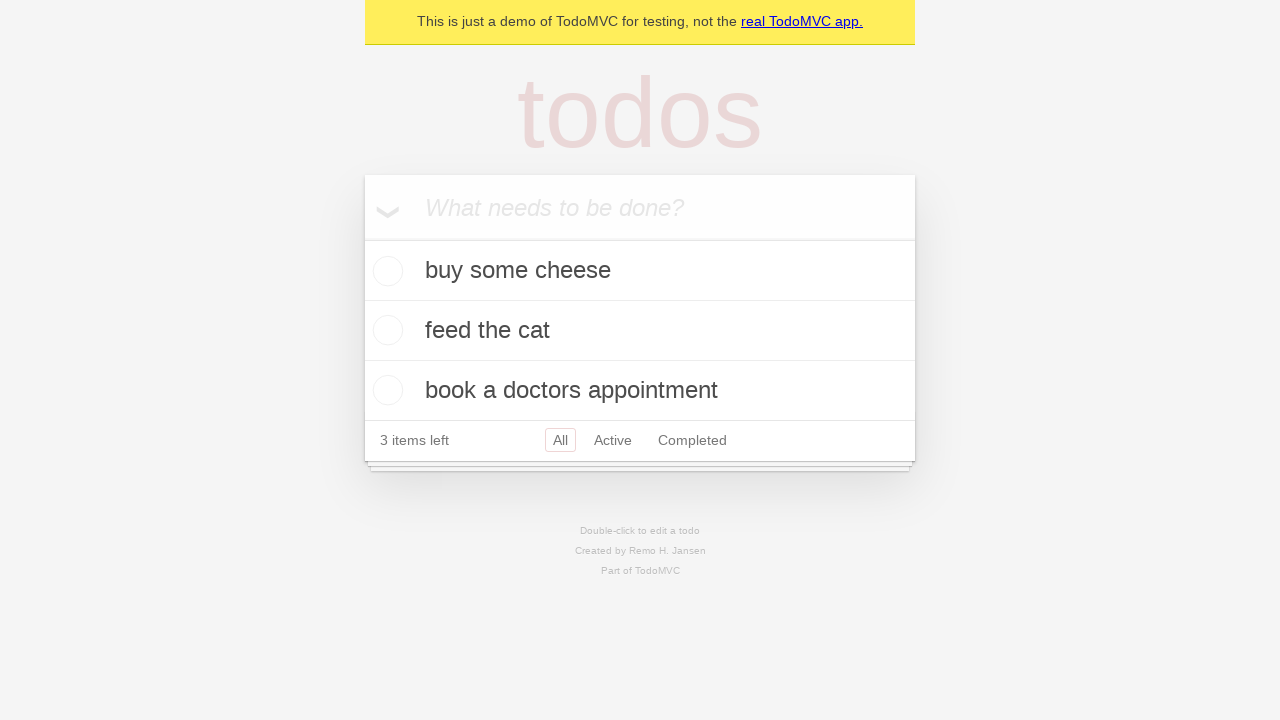

Double-clicked second todo item to enter edit mode at (640, 331) on [data-testid='todo-item'] >> nth=1
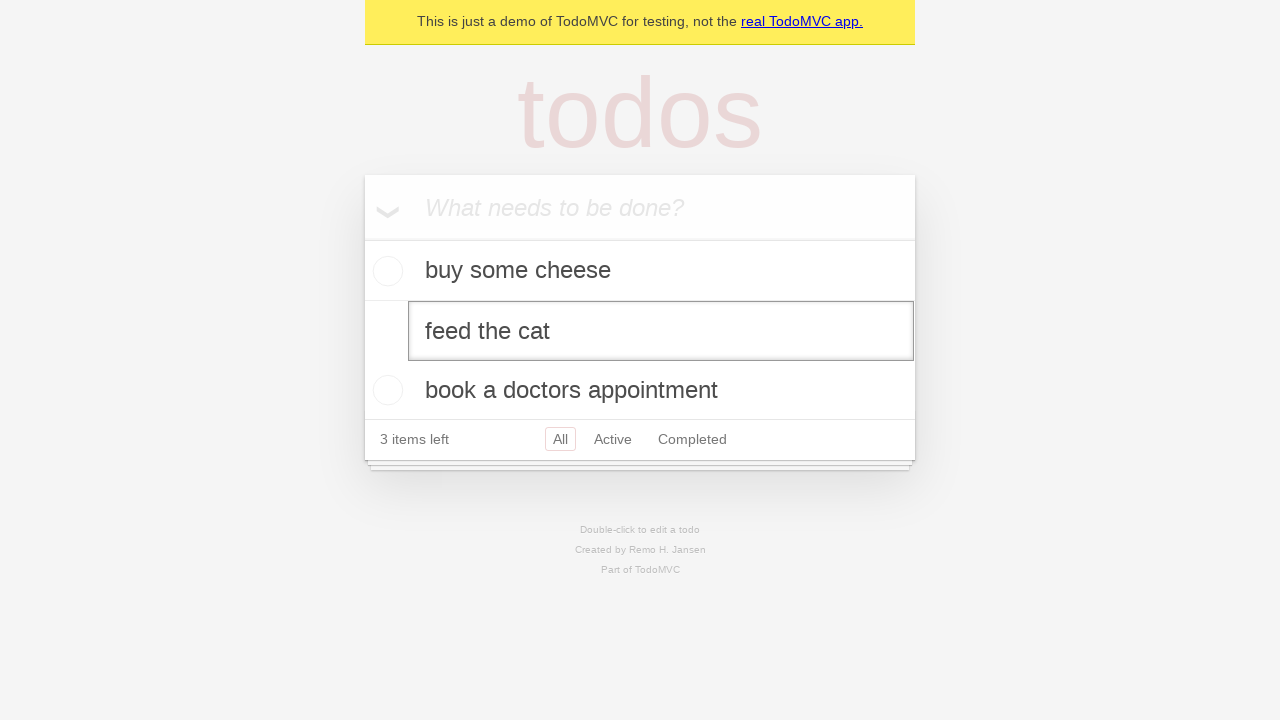

Filled edit textbox with 'buy some sausages' on [data-testid='todo-item'] >> nth=1 >> internal:role=textbox[name="Edit"i]
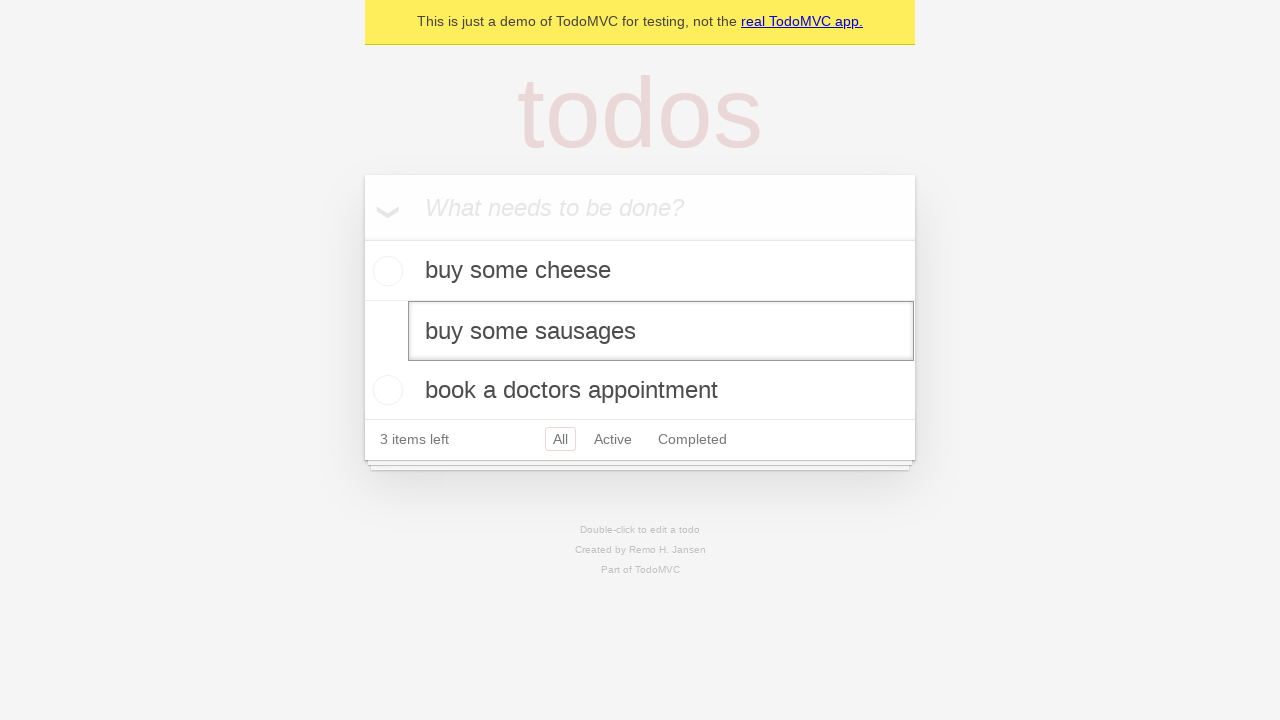

Pressed Escape key to cancel edits on [data-testid='todo-item'] >> nth=1 >> internal:role=textbox[name="Edit"i]
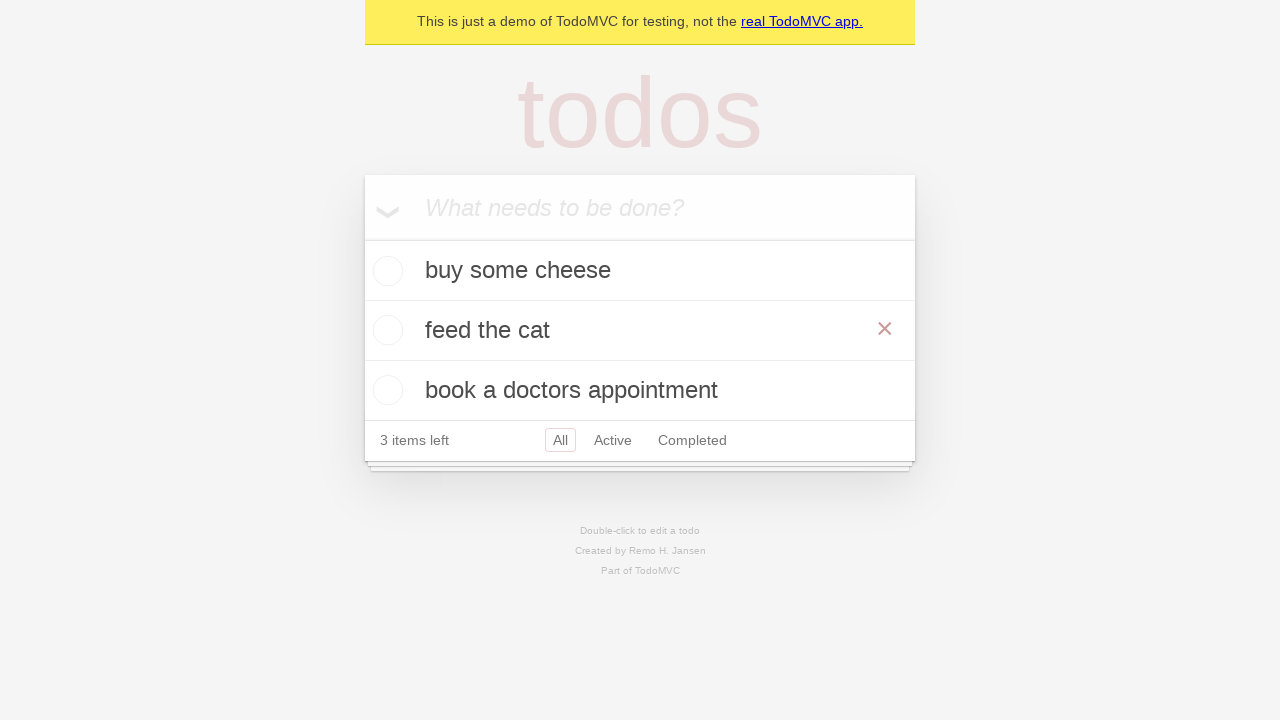

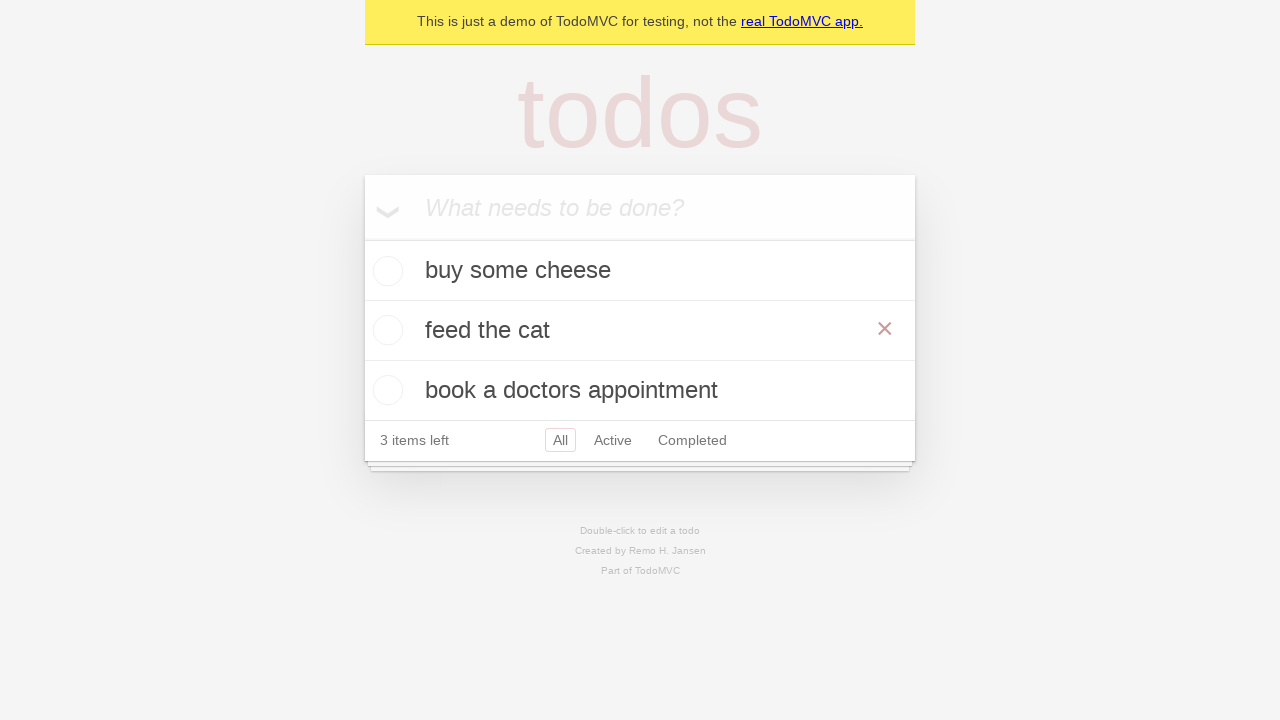